Tests dropdown selection functionality by interacting with a select element, selecting options by index and visible text

Starting URL: https://leafground.com/select.xhtml

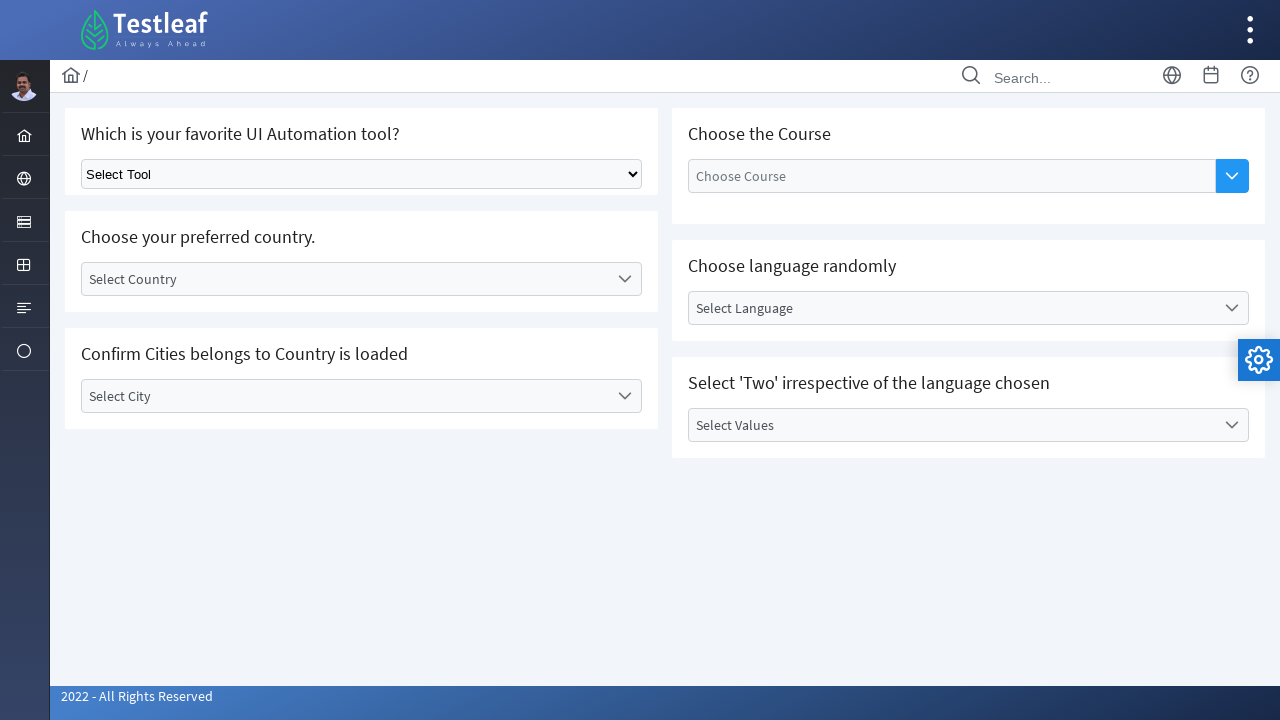

Located the dropdown select element
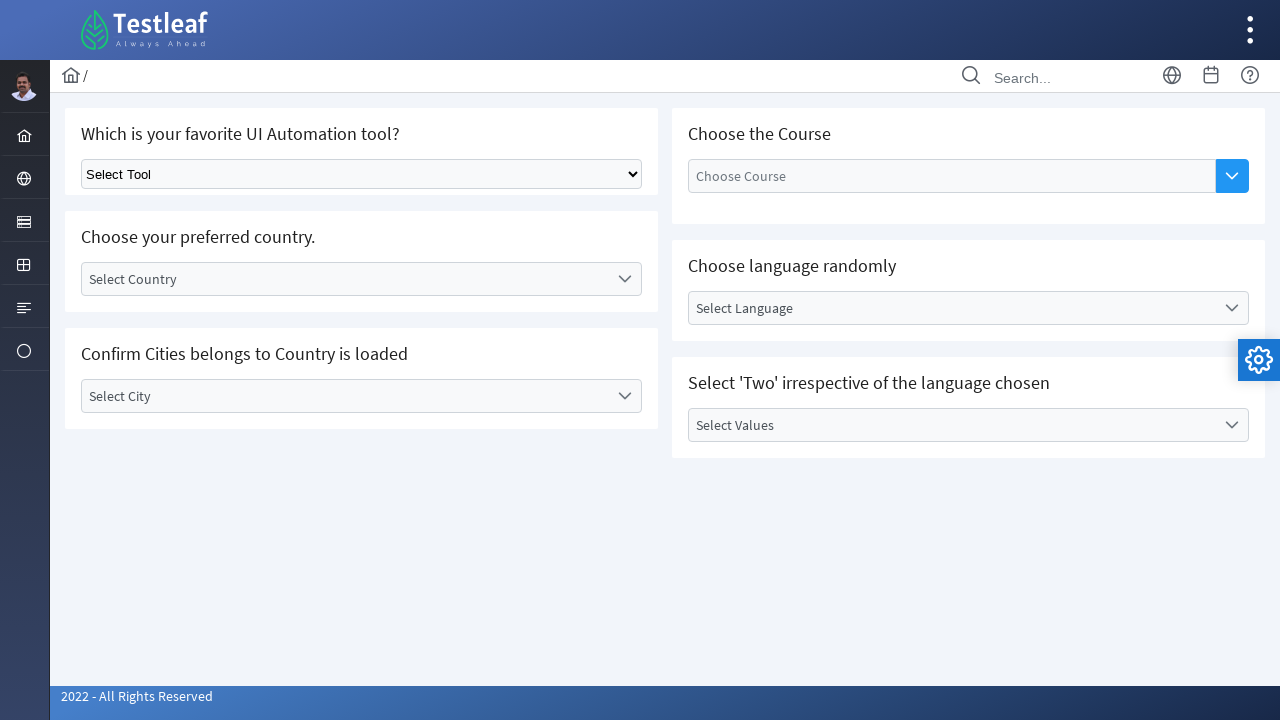

Selected the 3rd option in dropdown by index on select.ui-selectonemenu
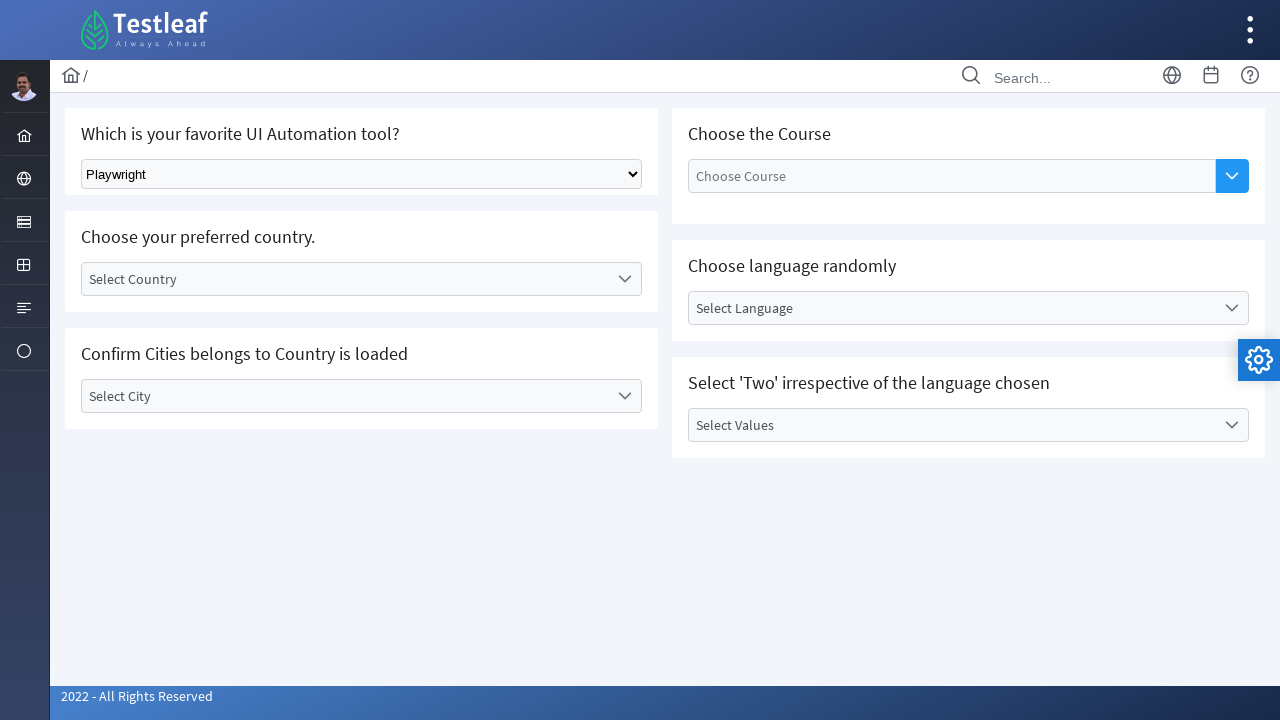

Selected 'Cypress' option by visible text on select.ui-selectonemenu
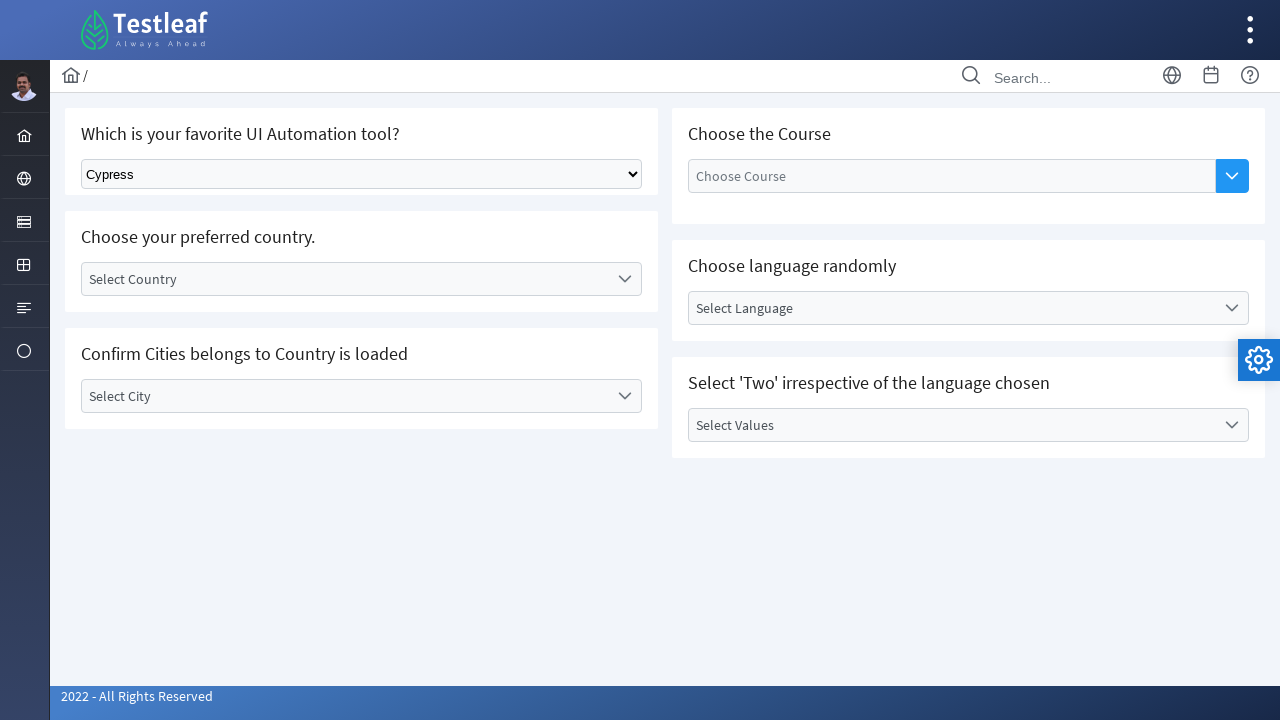

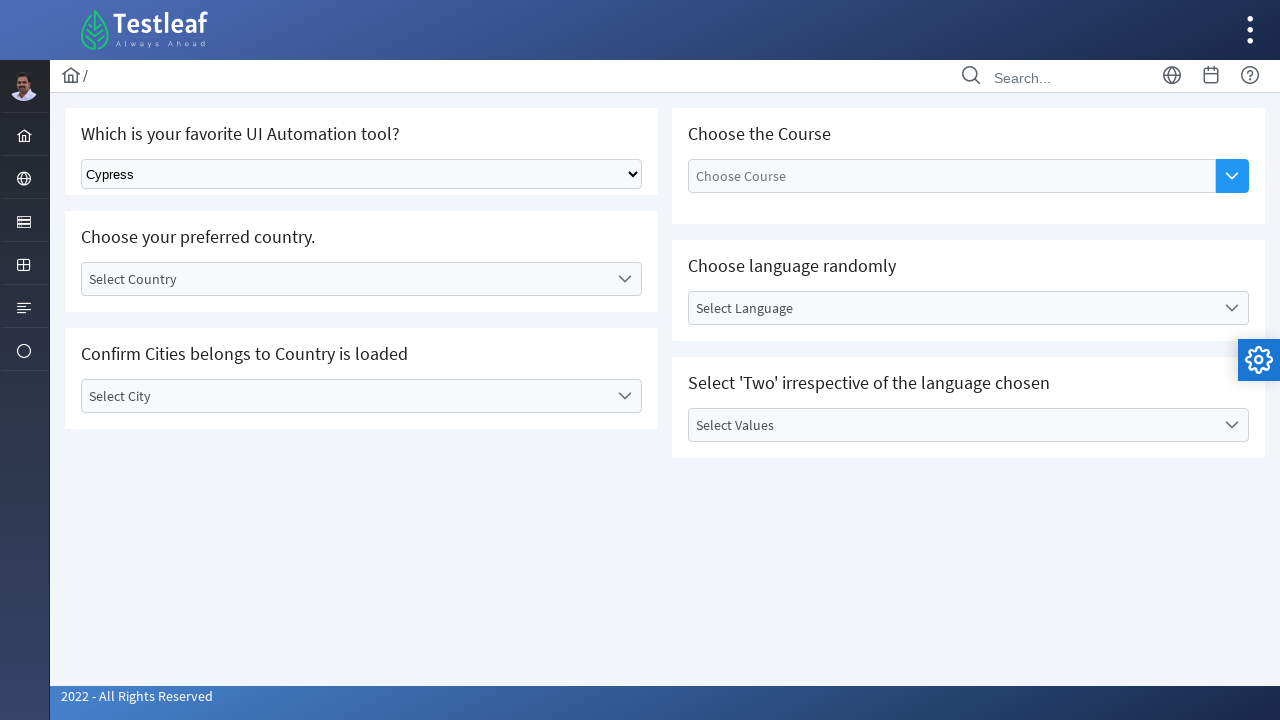